Tests table sorting on the second table using semantic class attributes by clicking the dues header and verifying sort order

Starting URL: http://the-internet.herokuapp.com/tables

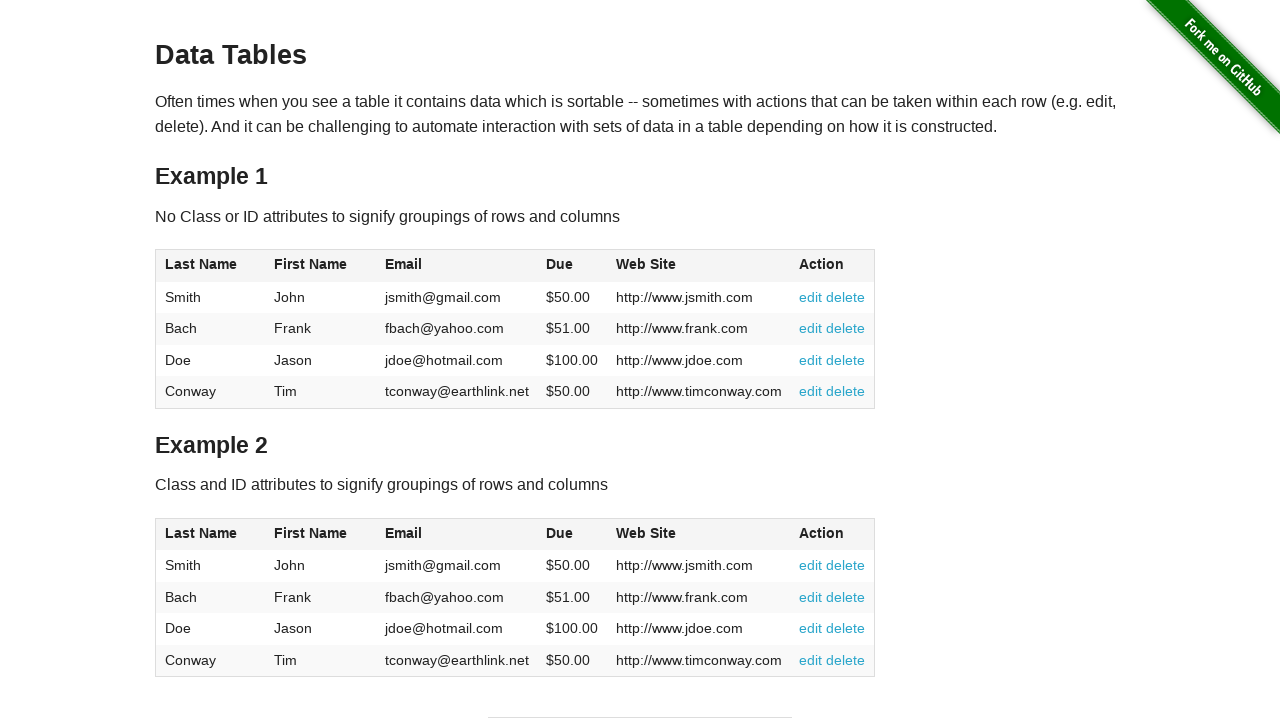

Clicked dues column header in second table to sort at (560, 533) on #table2 thead .dues
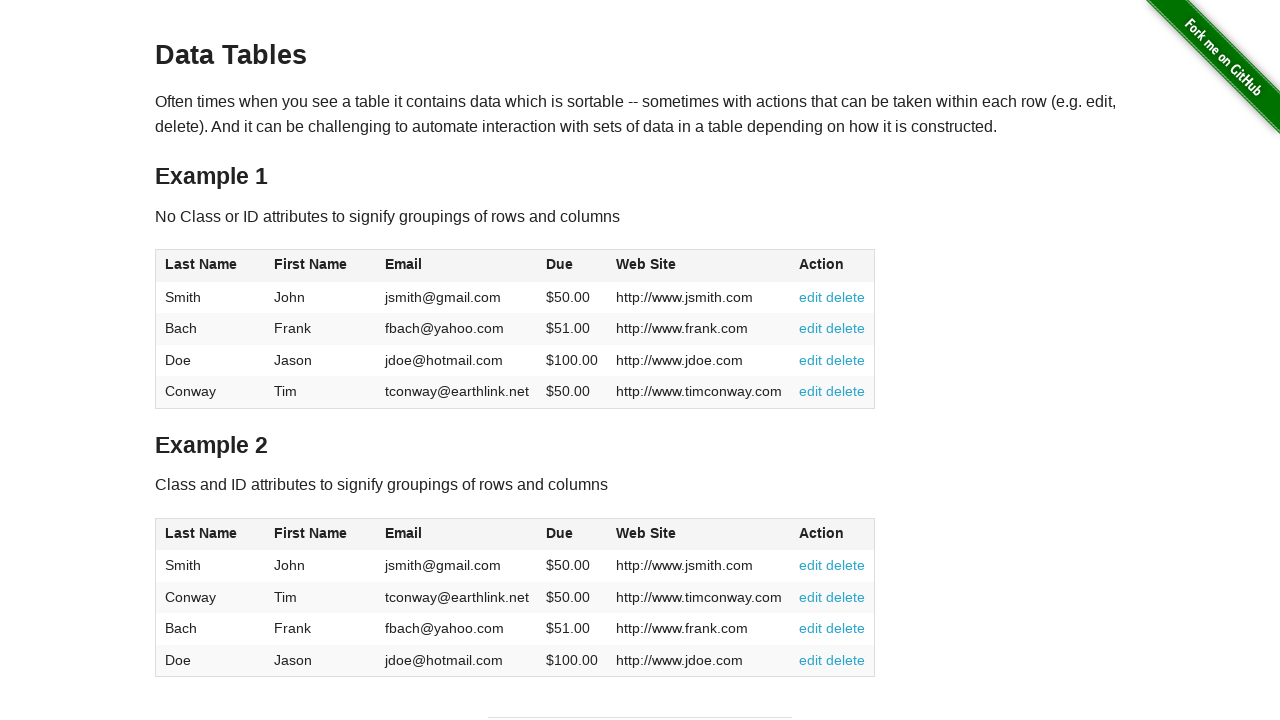

Verified table sorted and dues column is visible in table body
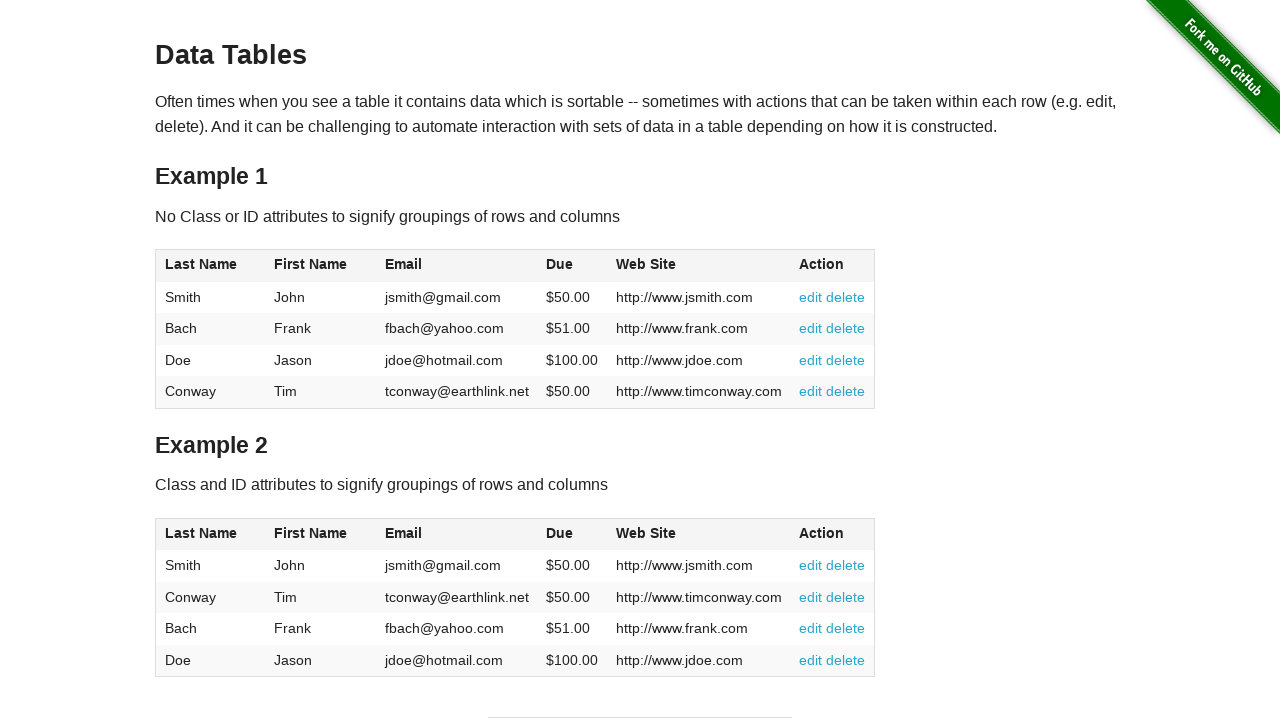

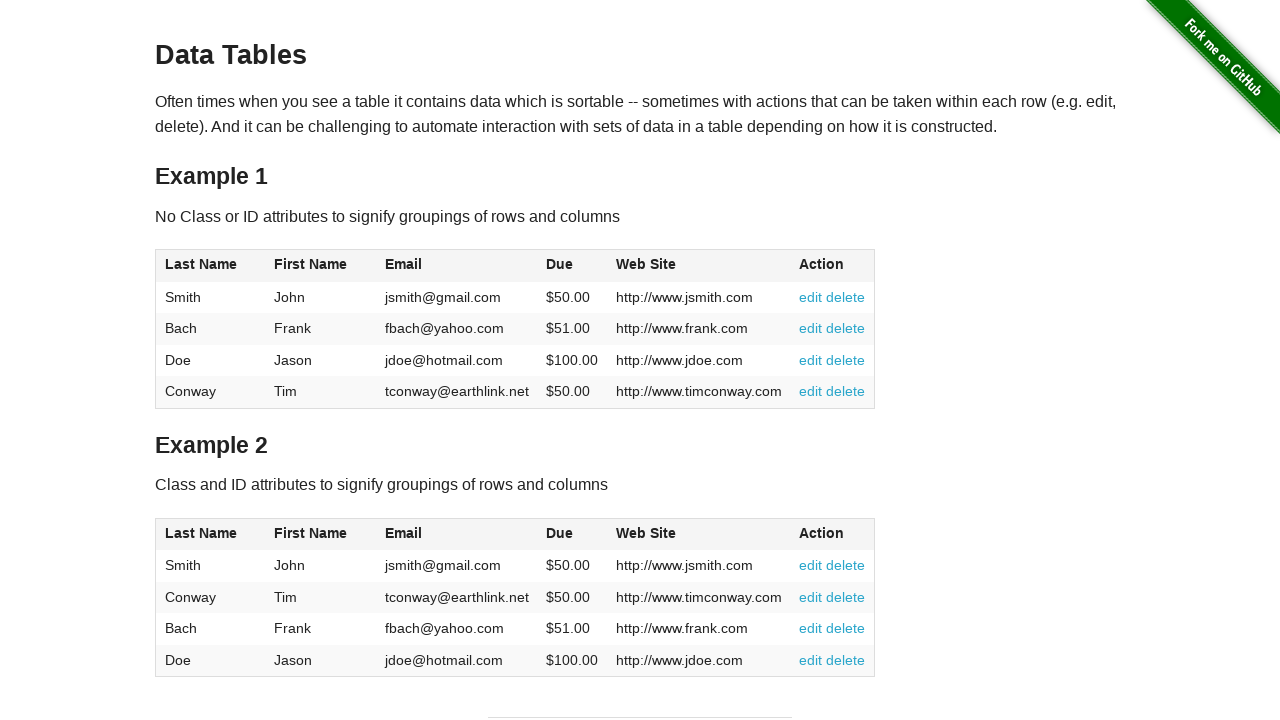